Tests a practice form by filling in email, password, name fields, selecting checkbox, radio button, dropdown options, and submitting the form to verify success message

Starting URL: https://rahulshettyacademy.com/angularpractice/

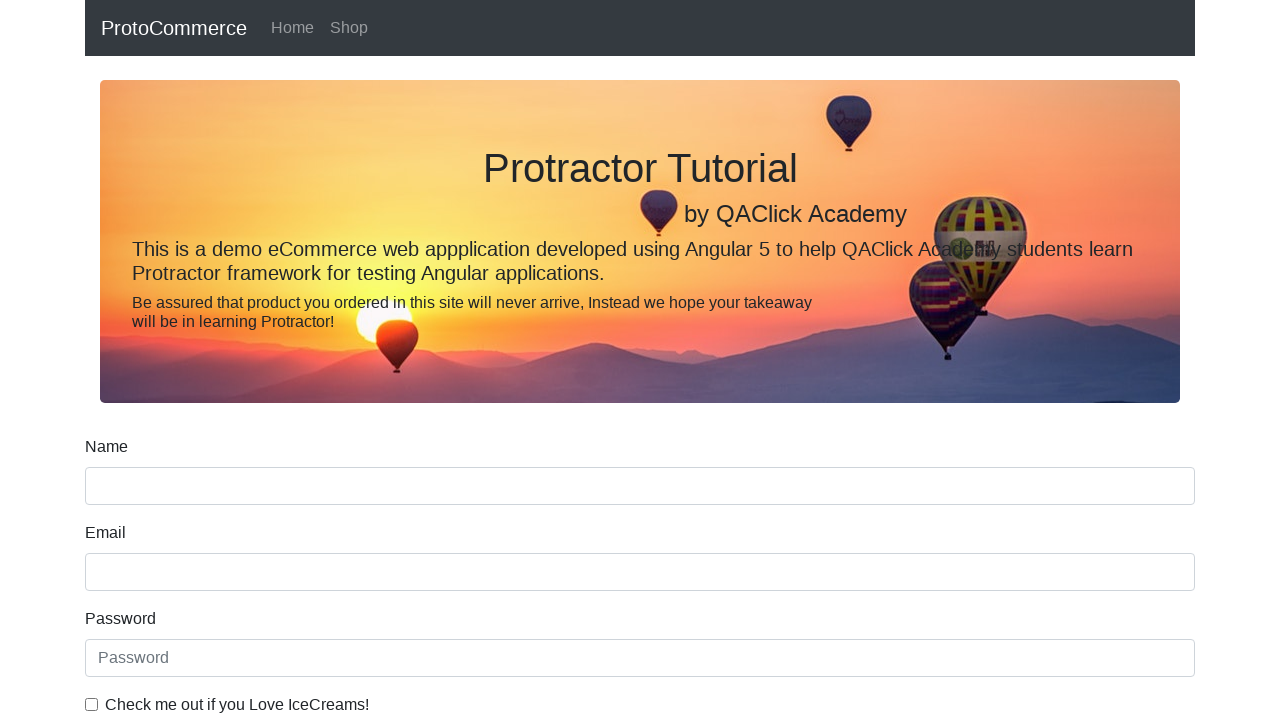

Filled email field with 'testuser2024@gmail.com' on input[name='email']
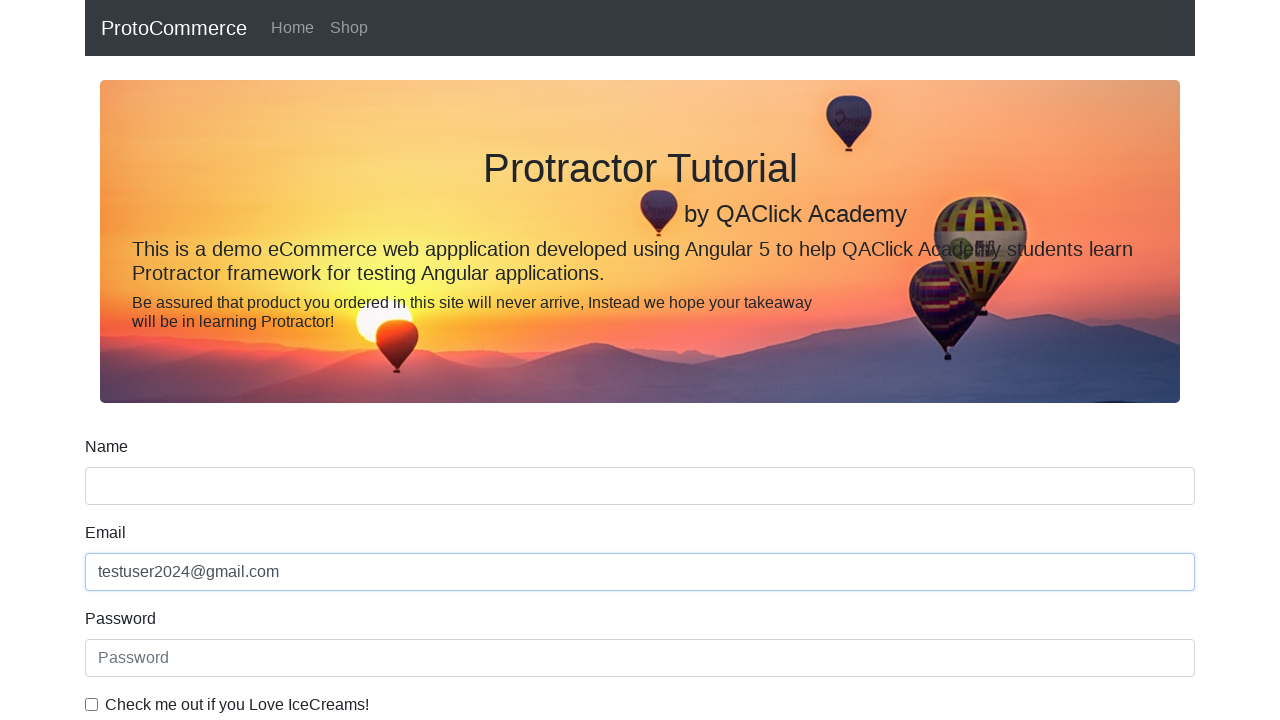

Filled password field with 'SecurePass123' on #exampleInputPassword1
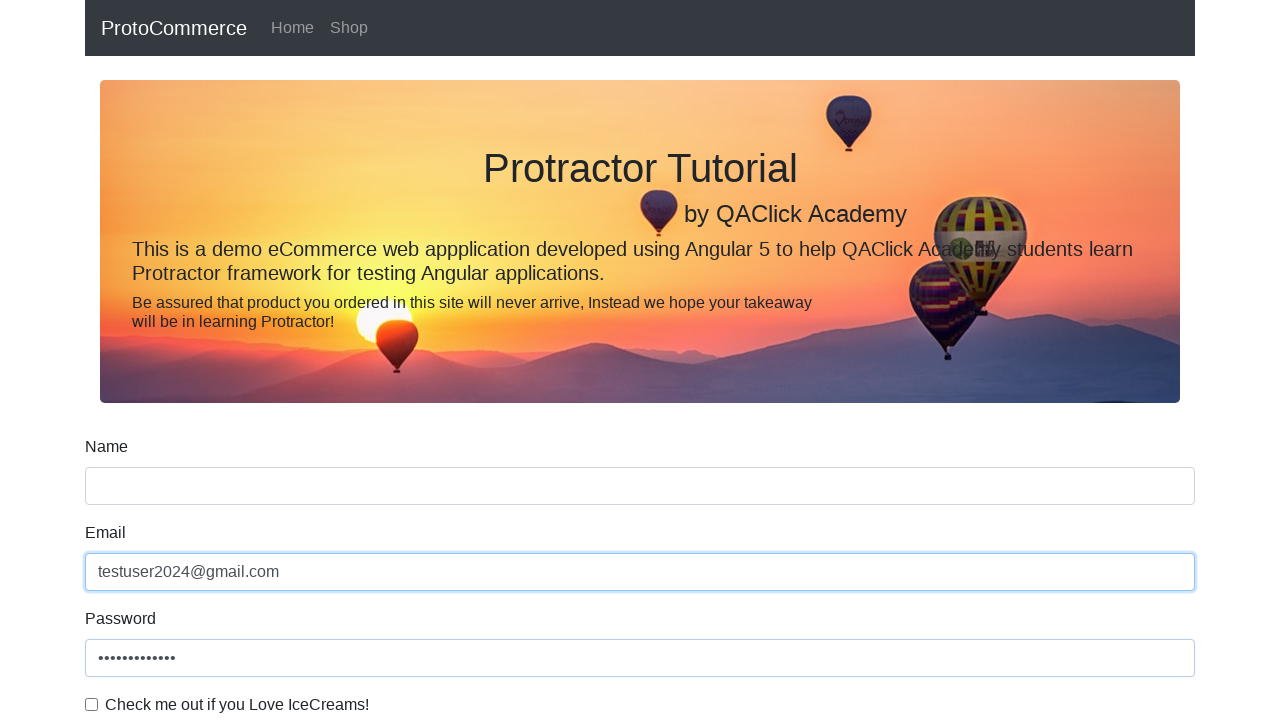

Clicked checkbox to agree to terms at (92, 704) on #exampleCheck1
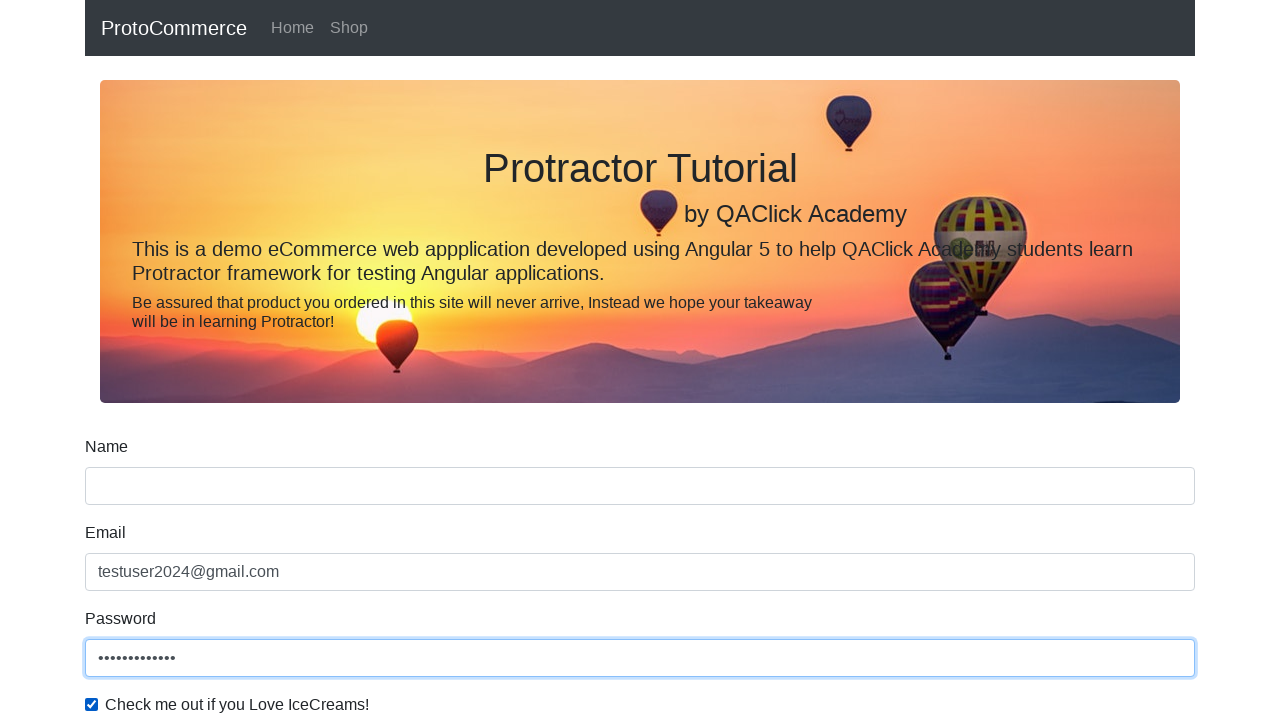

Filled name field with 'John Smith' on input[name='name']
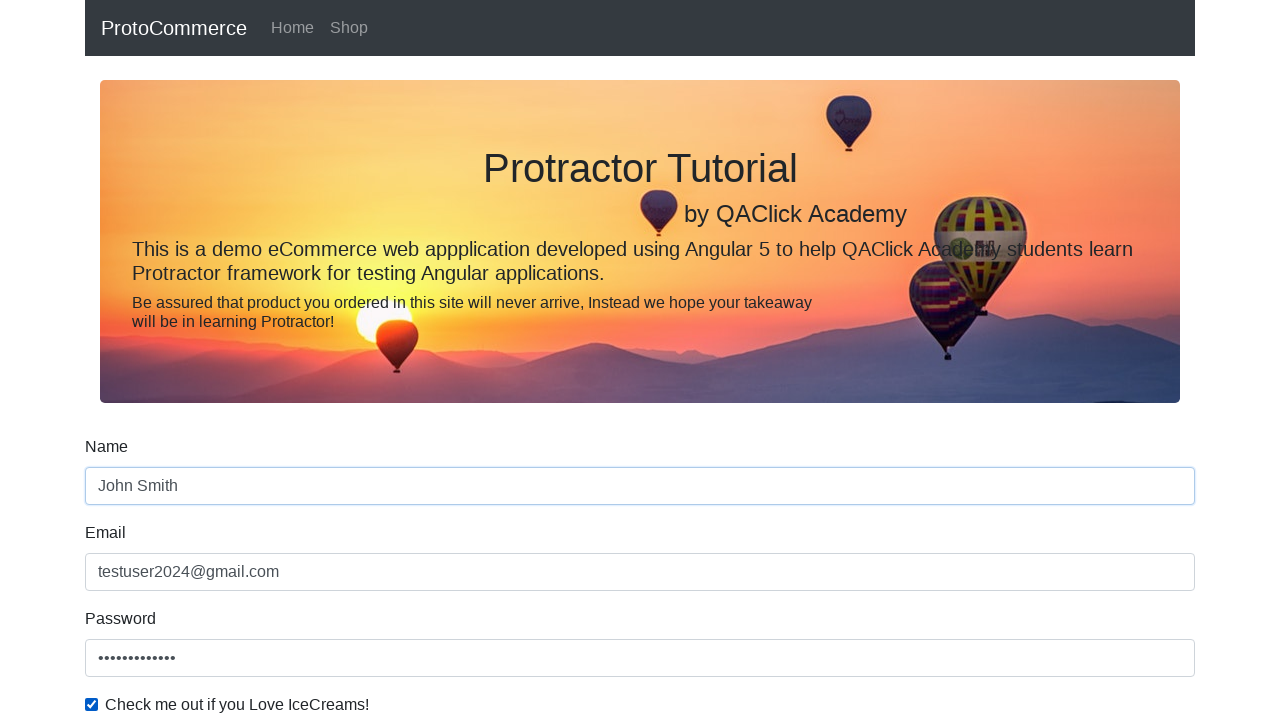

Selected gender radio button at (238, 360) on #inlineRadio1
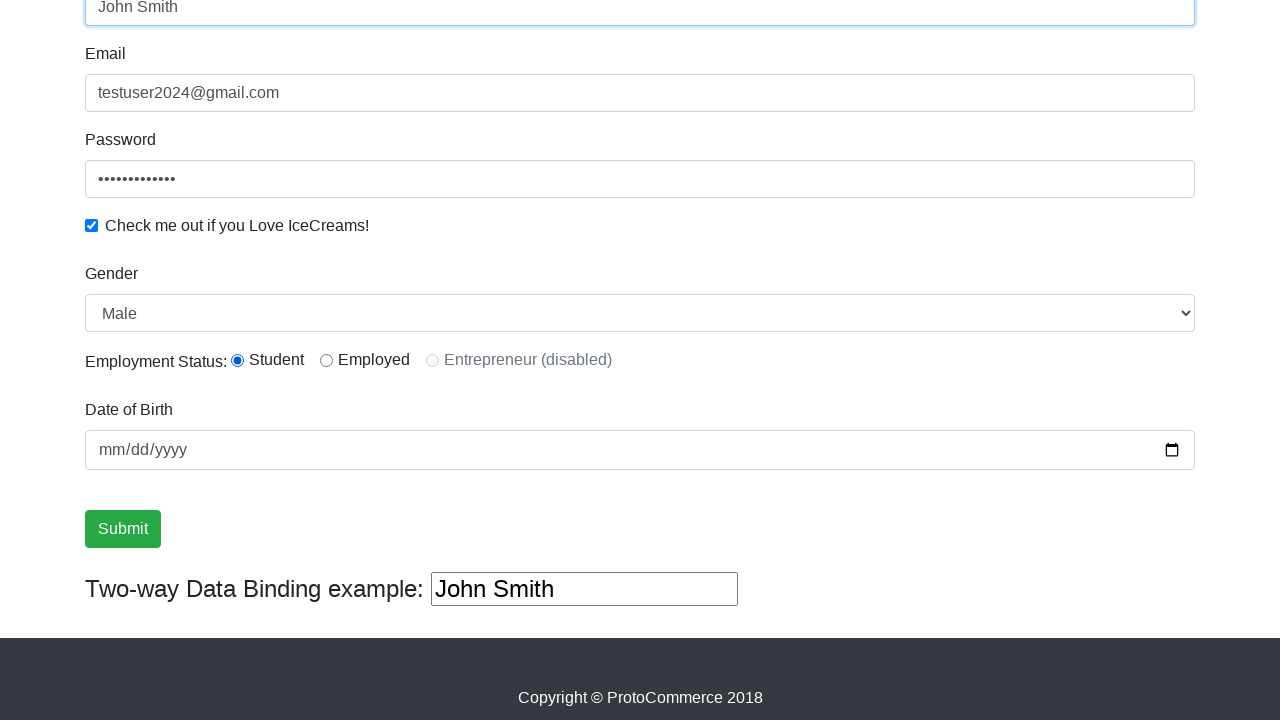

Selected 'Female' from dropdown on #exampleFormControlSelect1
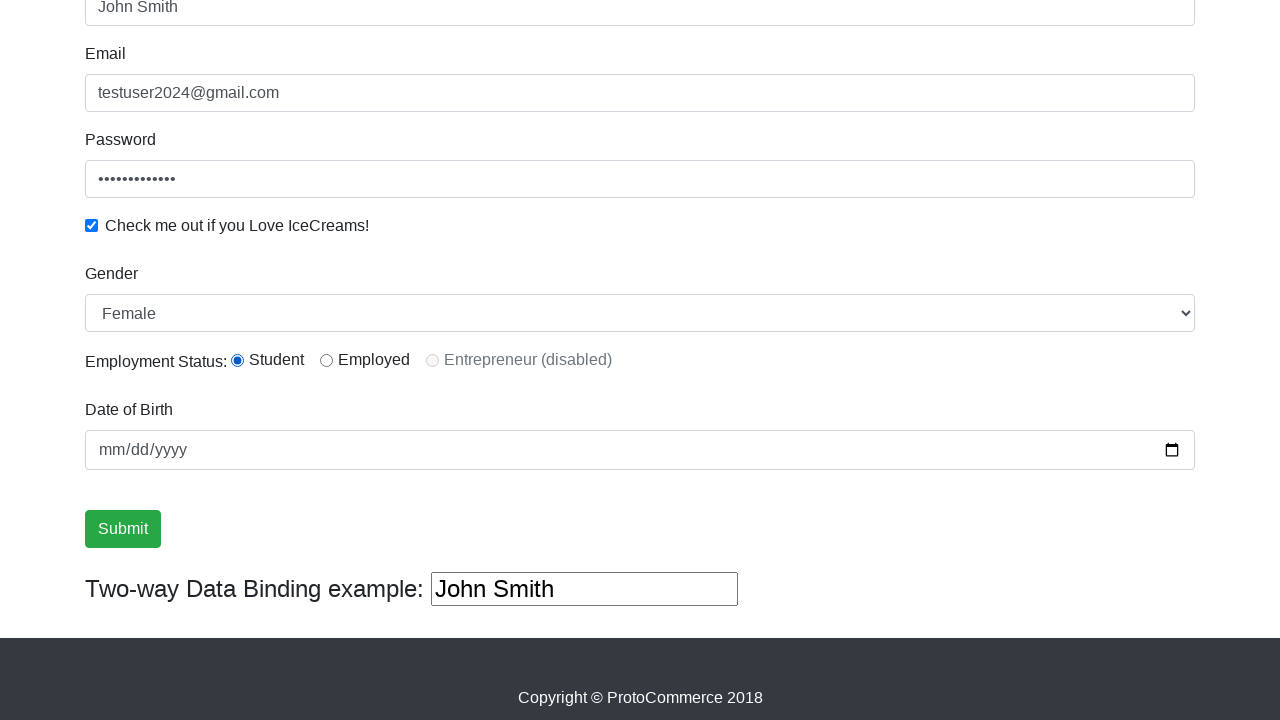

Clicked submit button to submit form at (123, 529) on input[type='submit']
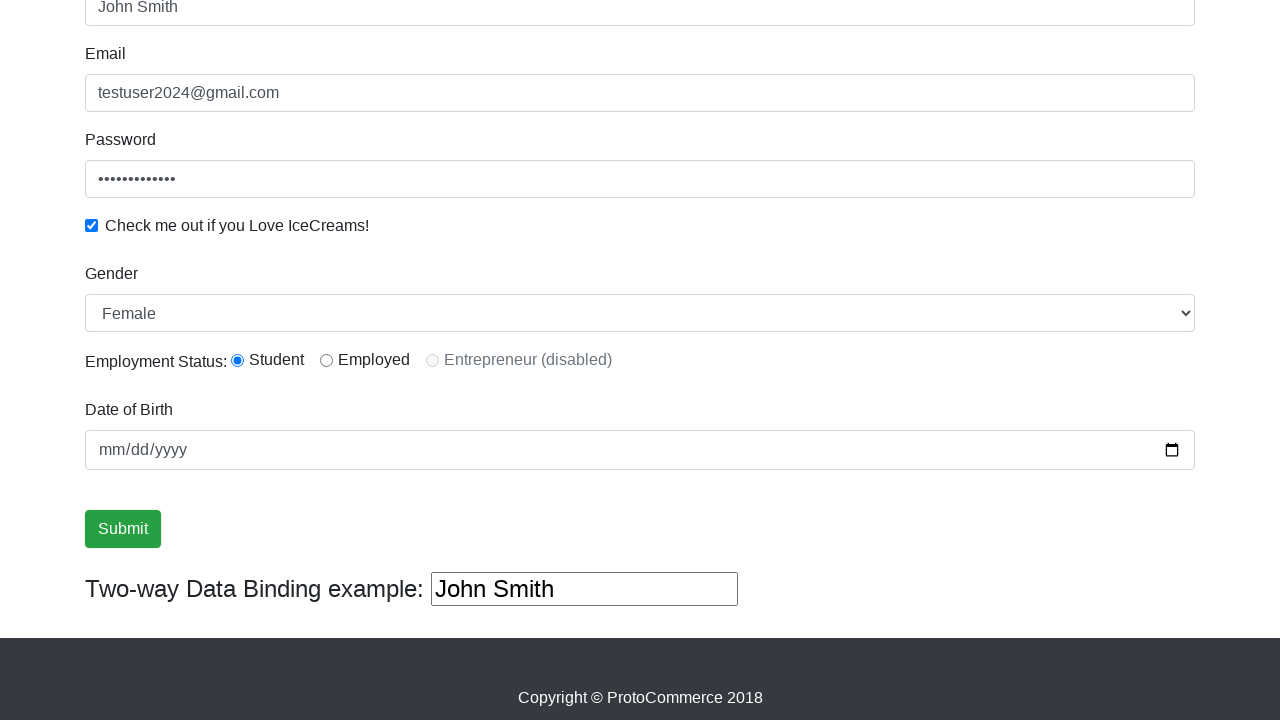

Success message appeared confirming form submission
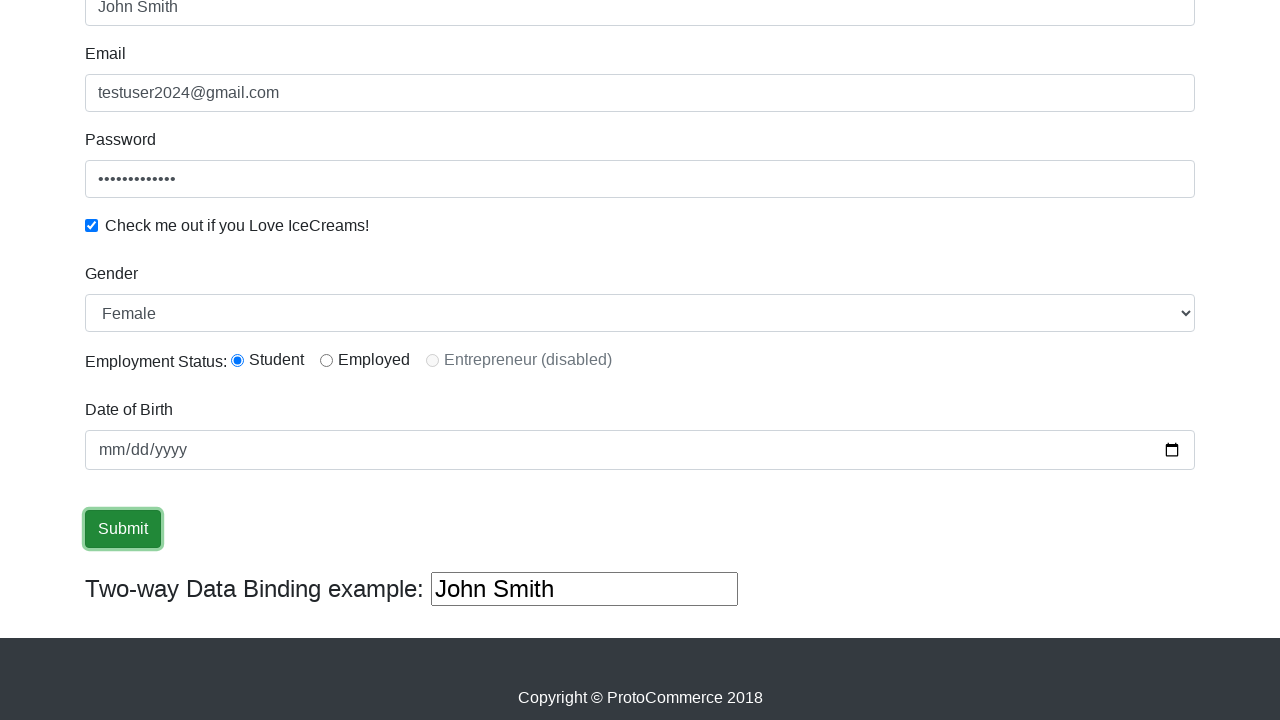

Filled third text input field with 'Hello' on (//input[@type='text'])[3]
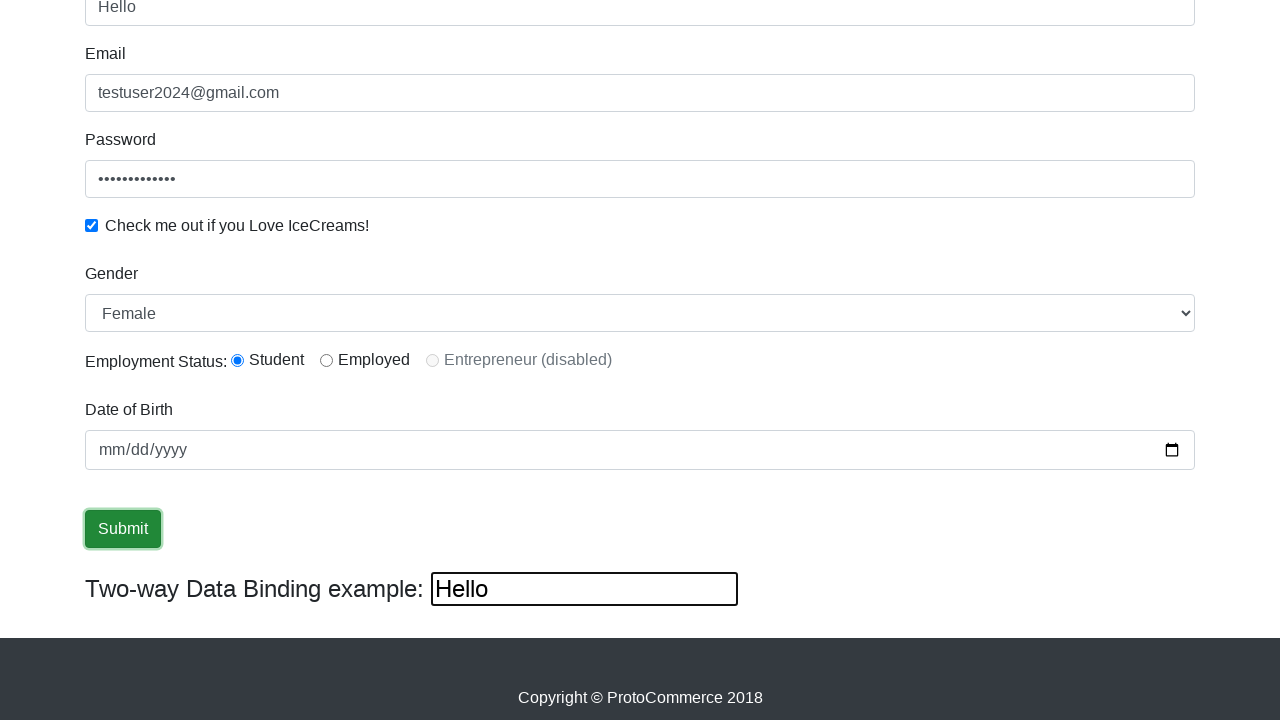

Cleared third text input field on (//input[@type='text'])[3]
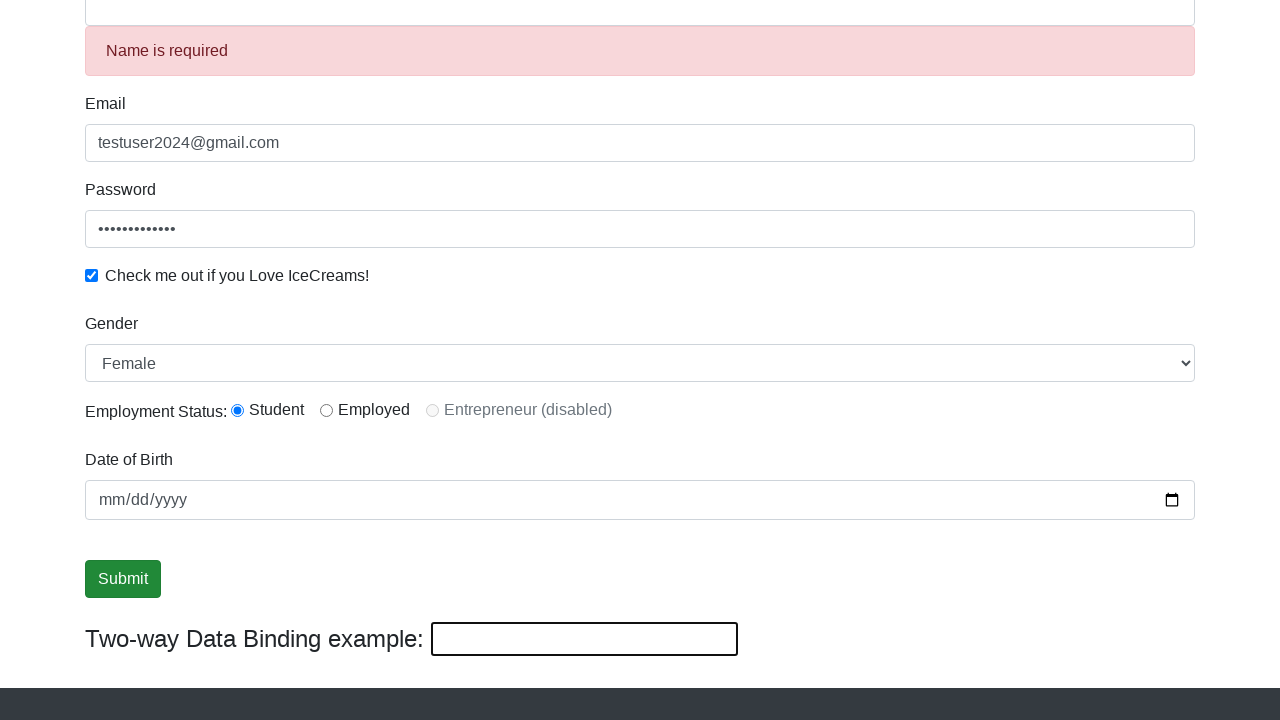

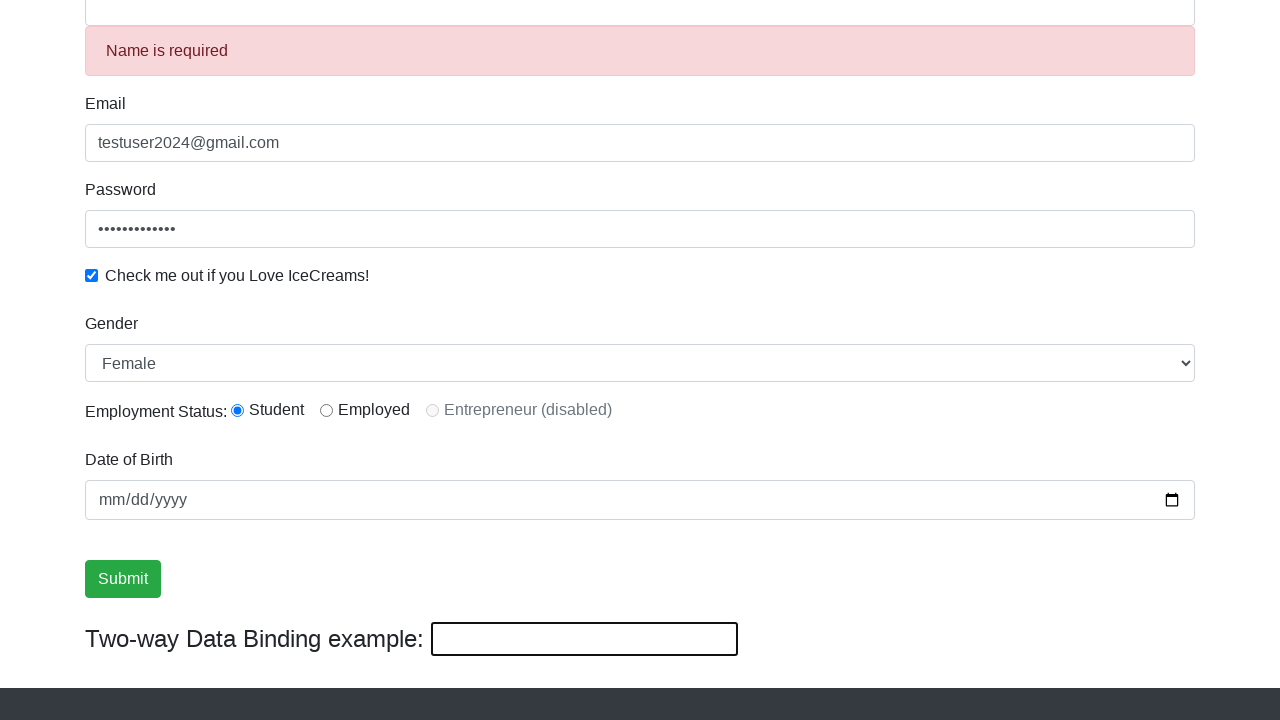